Tests handling of JavaScript alerts by clicking an alert button, waiting for the alert to appear, and accepting it

Starting URL: https://the-internet.herokuapp.com/javascript_alerts

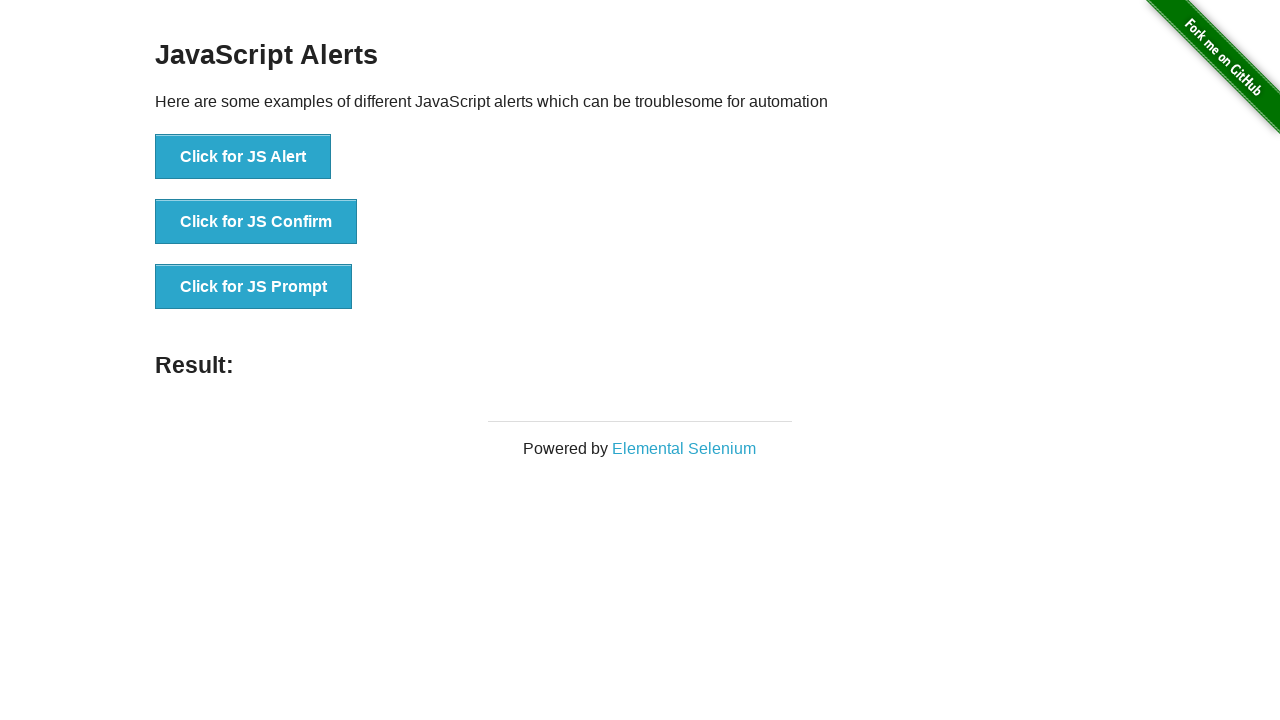

Clicked the first alert button (JS Alert) at (243, 157) on xpath=//*[@id='content']/div/ul/li[1]/button
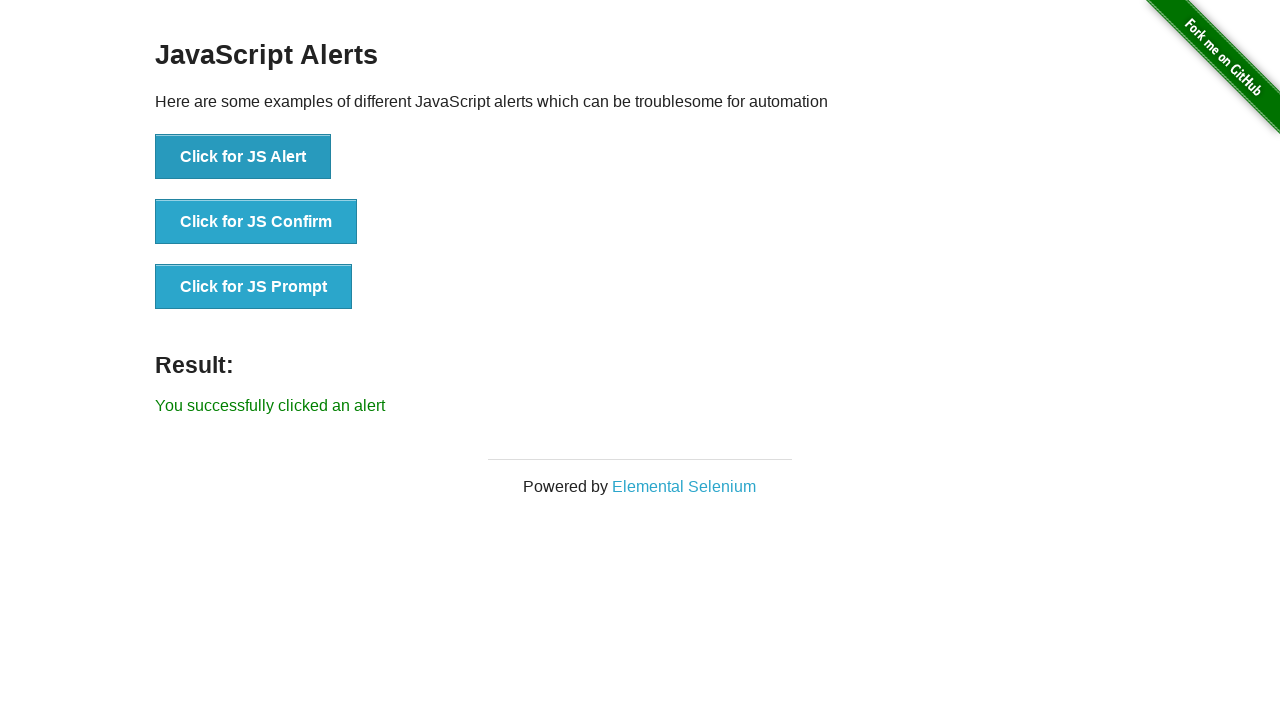

Set up dialog handler to accept alerts
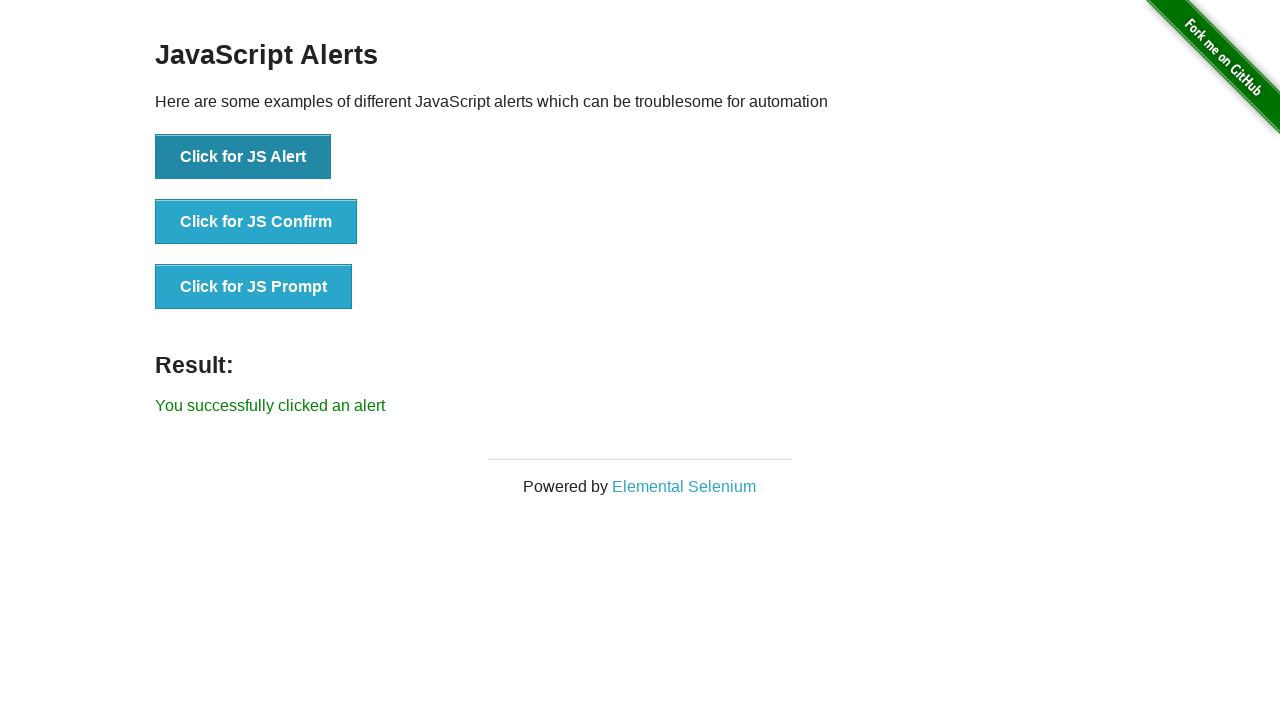

Set up dialog handler with message logging
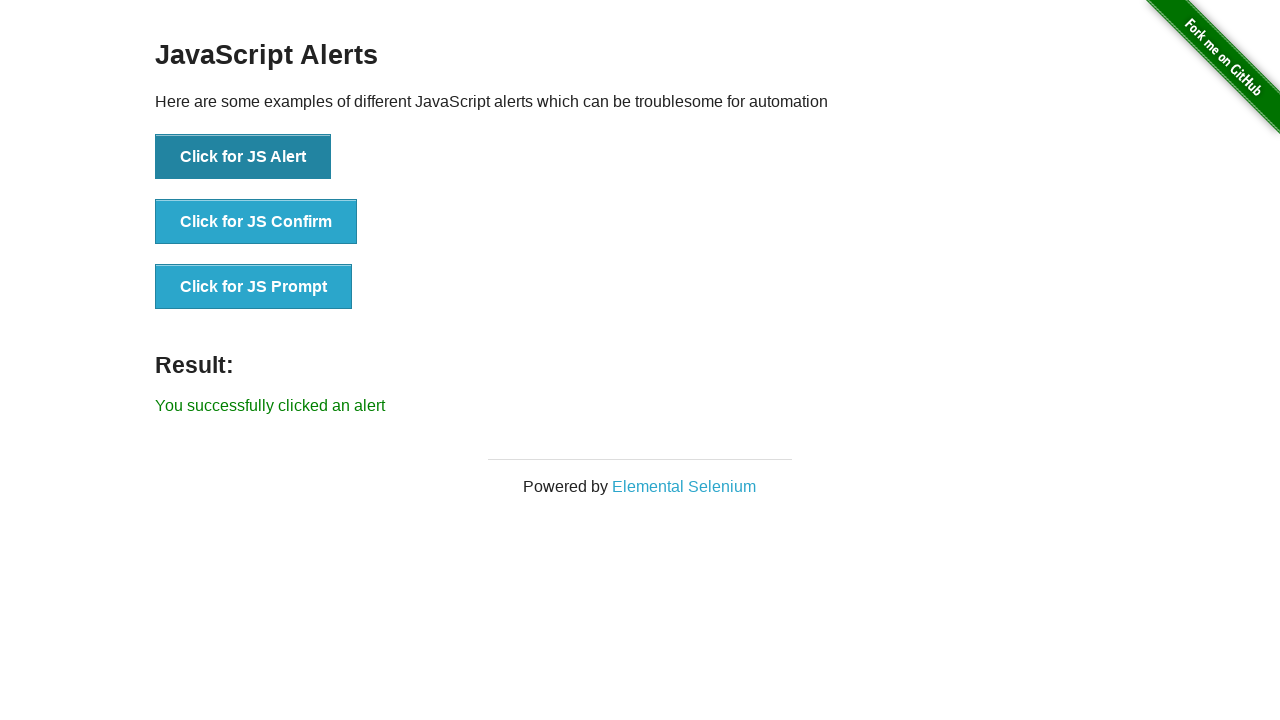

Clicked the 'Click for JS Alert' button and accepted the JavaScript alert at (243, 157) on button:has-text('Click for JS Alert')
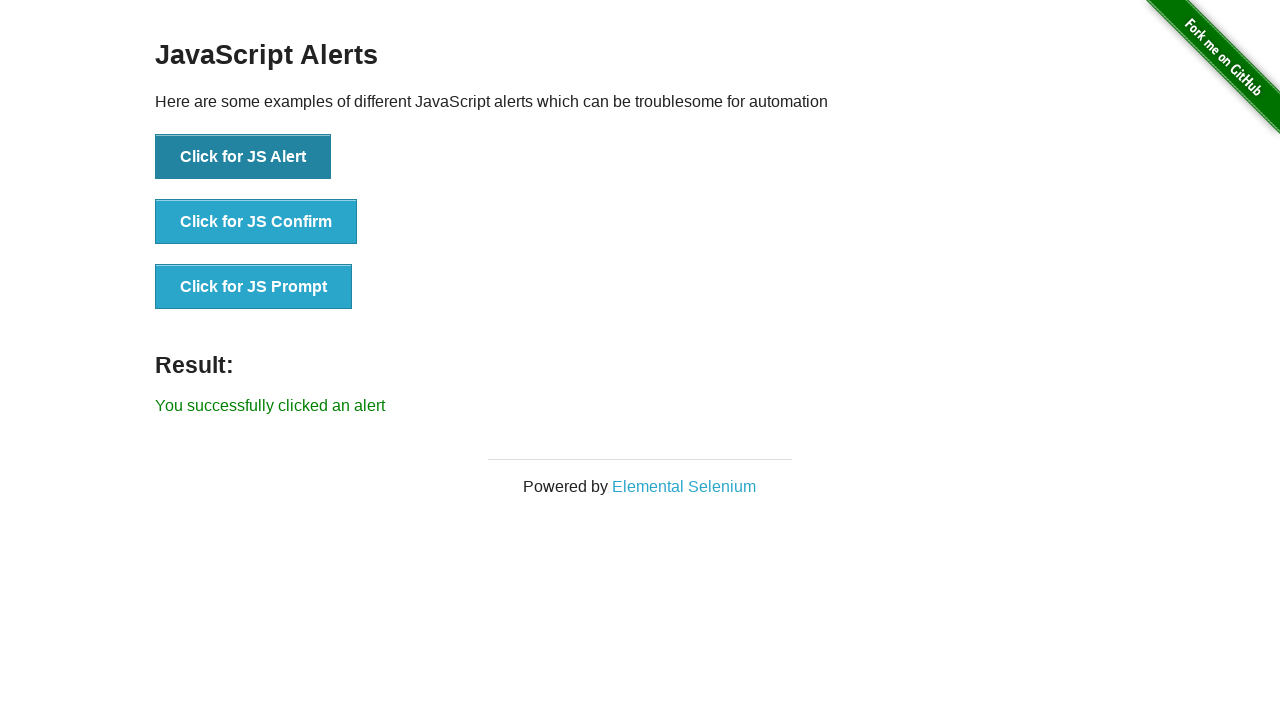

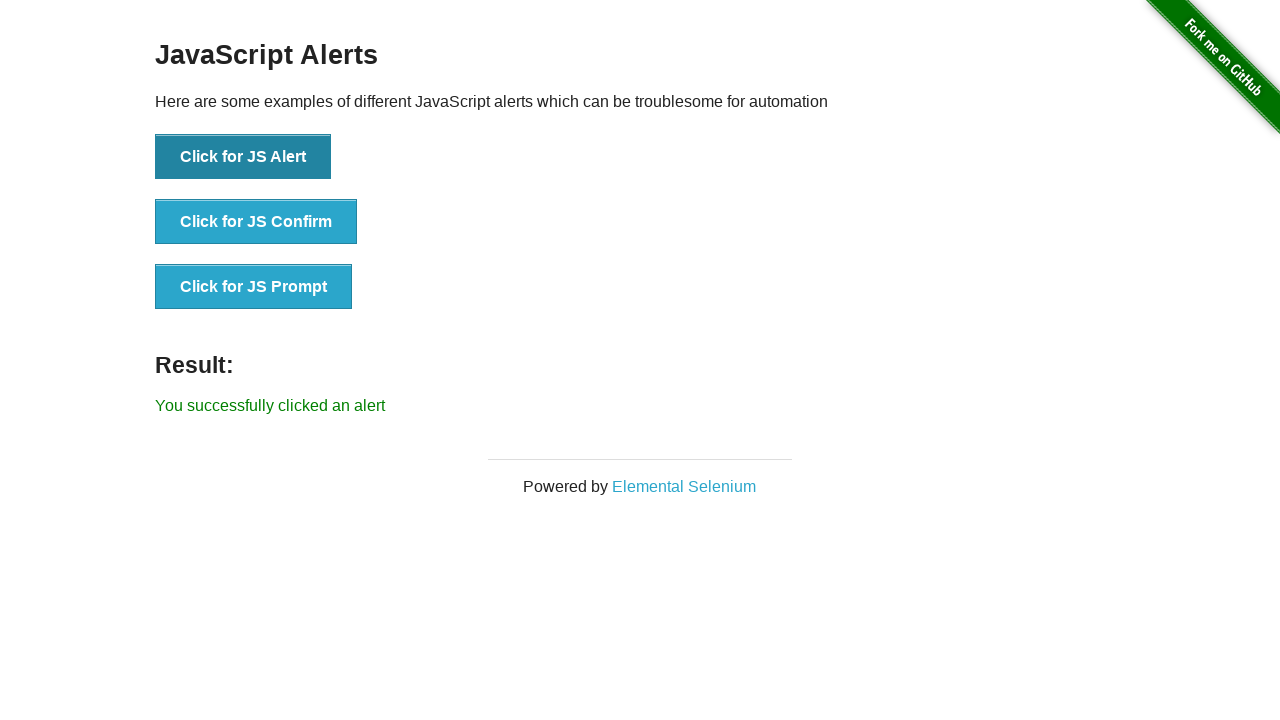